Tests search functionality on moulem.com by filling a search input field with a query and clicking the search button

Starting URL: https://www.moulem.com/

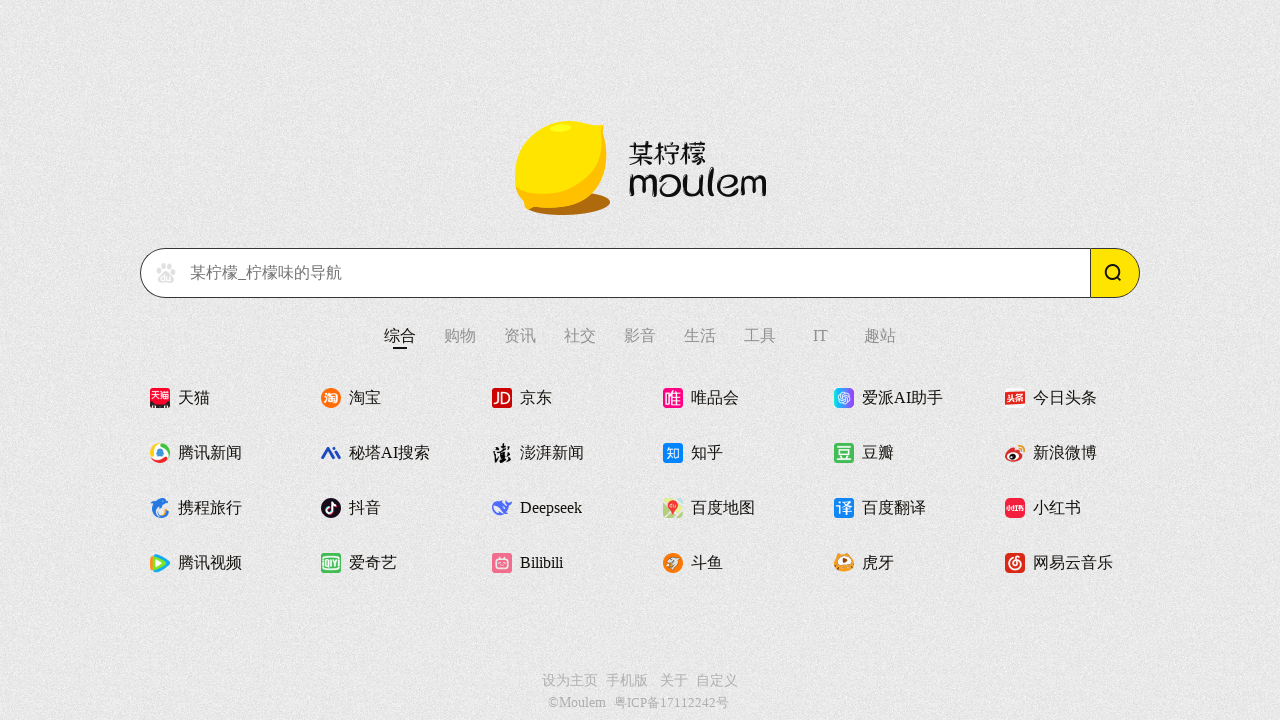

Search input field loaded on moulem.com
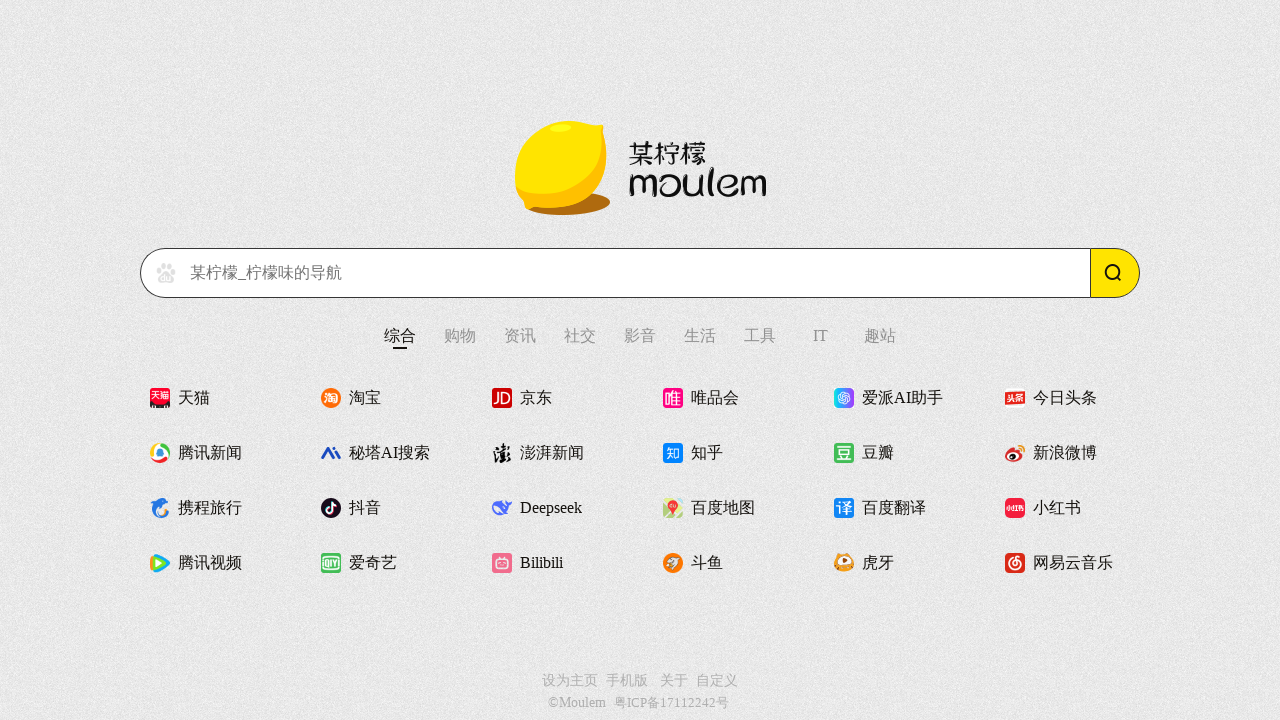

Filled search input with 'hello world!' on input#search
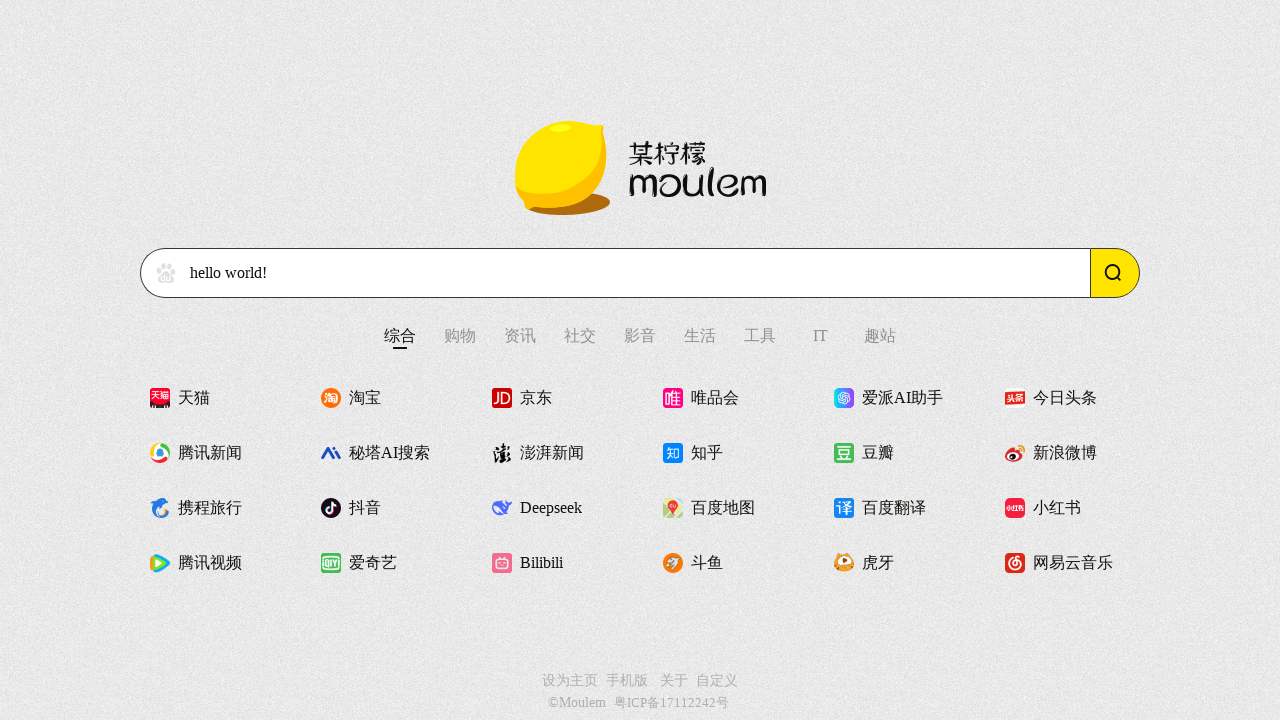

Clicked search button to execute search at (1115, 273) on input#searchBtn
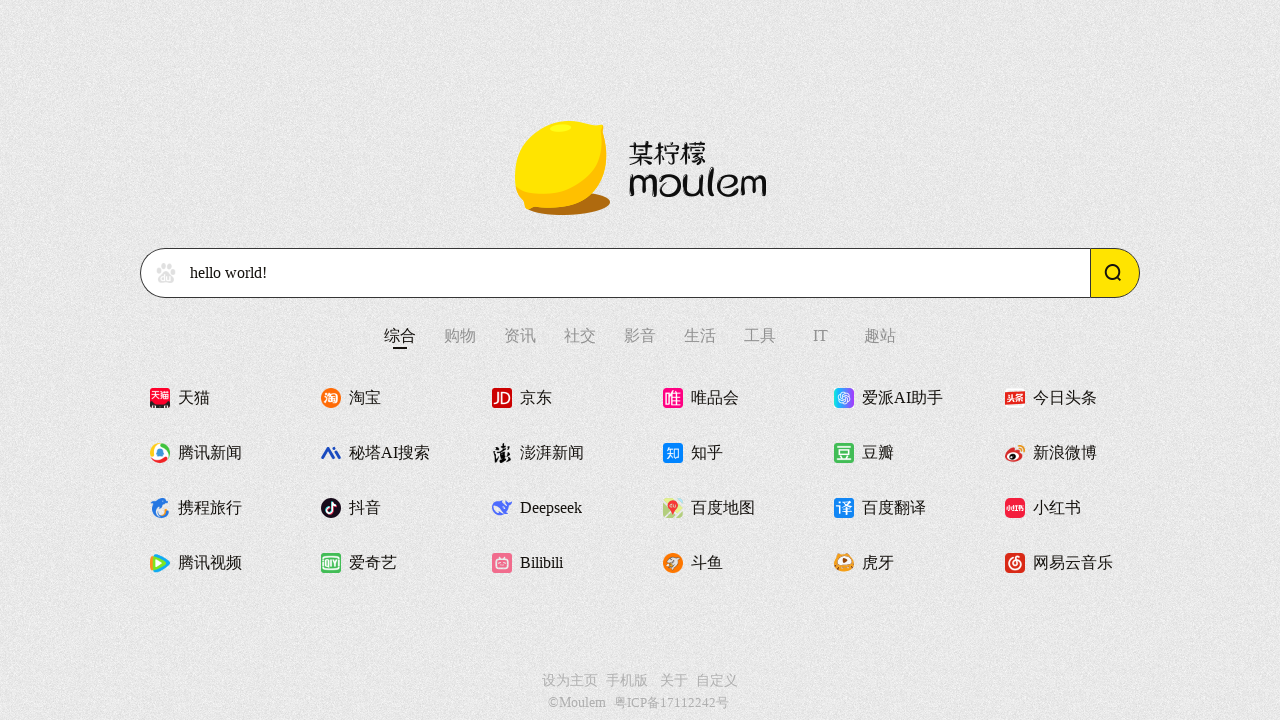

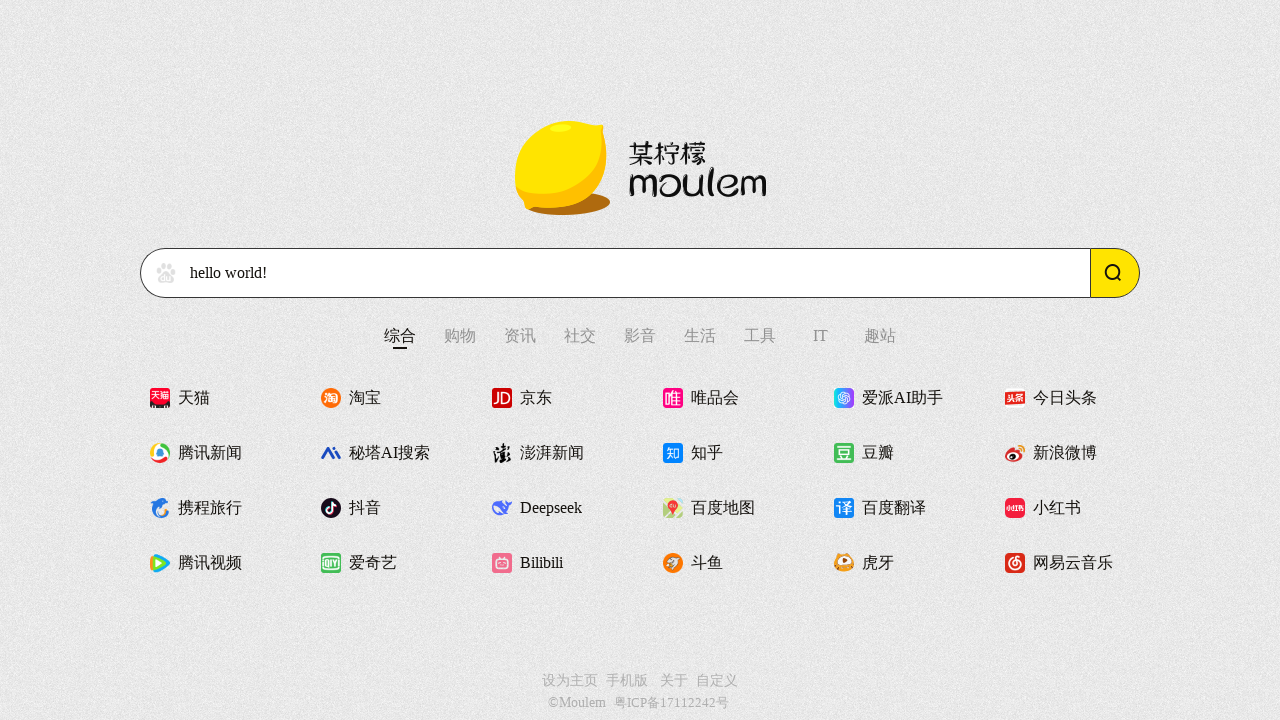